Tests infinite scroll functionality on a music page by continuously scrolling down until all content is loaded and no new content appears.

Starting URL: https://workey.codeit.kr/music

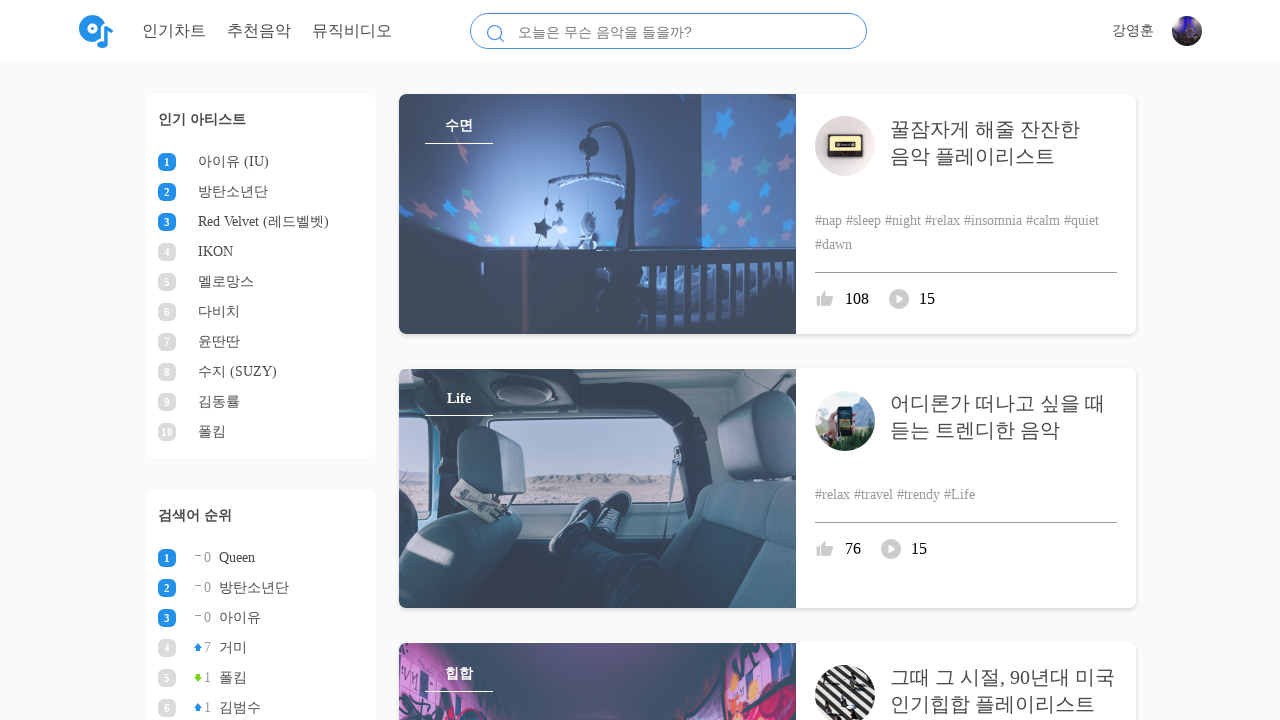

Retrieved initial scroll height of music page
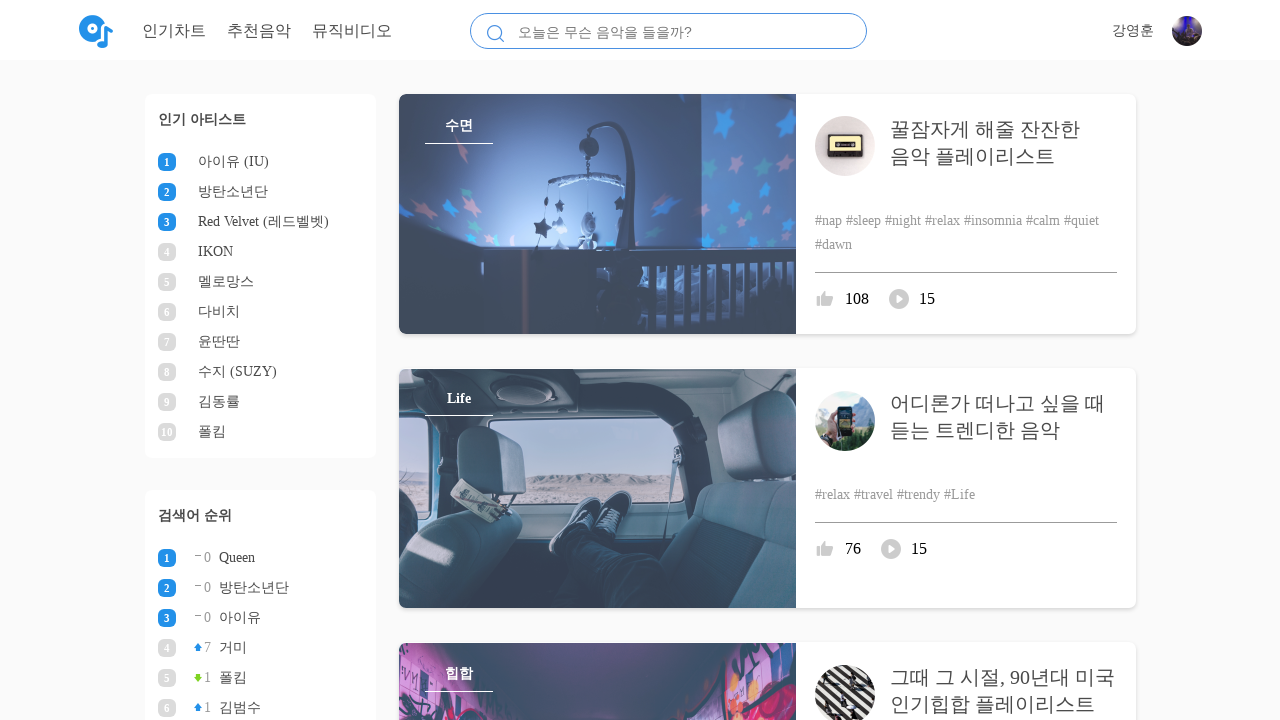

Scrolled to bottom of page
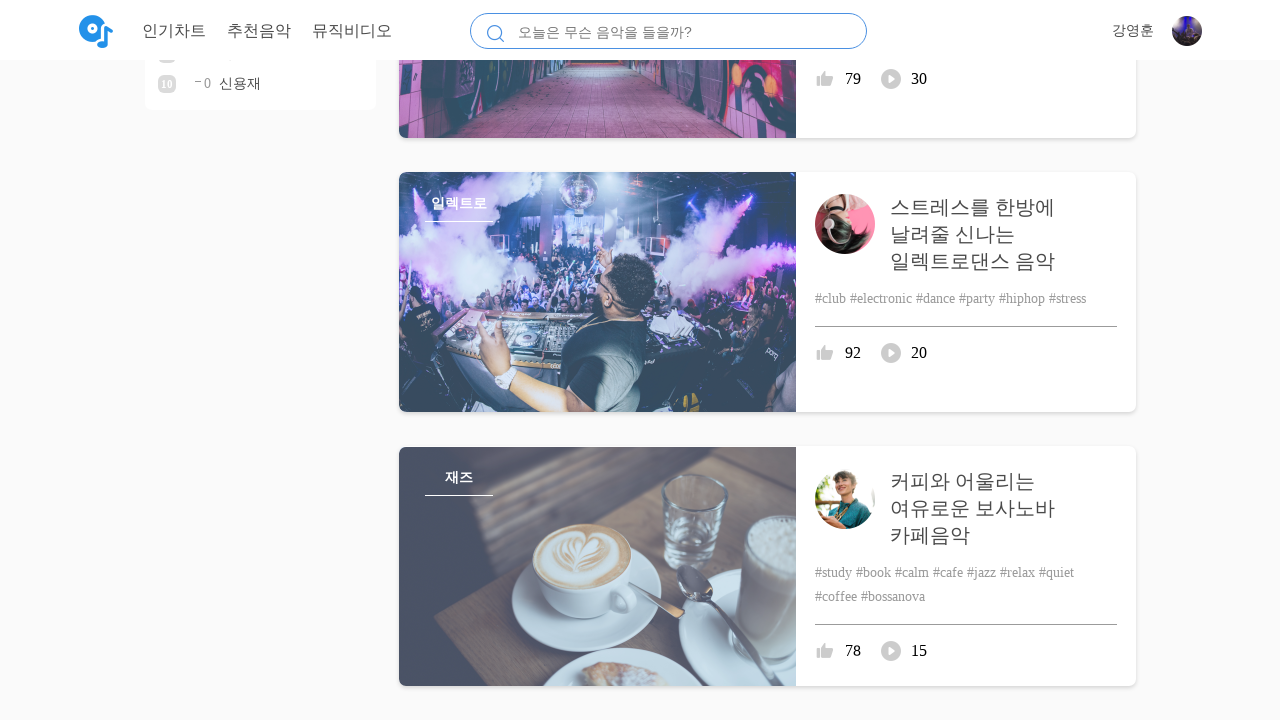

Waited 500ms for new content to load
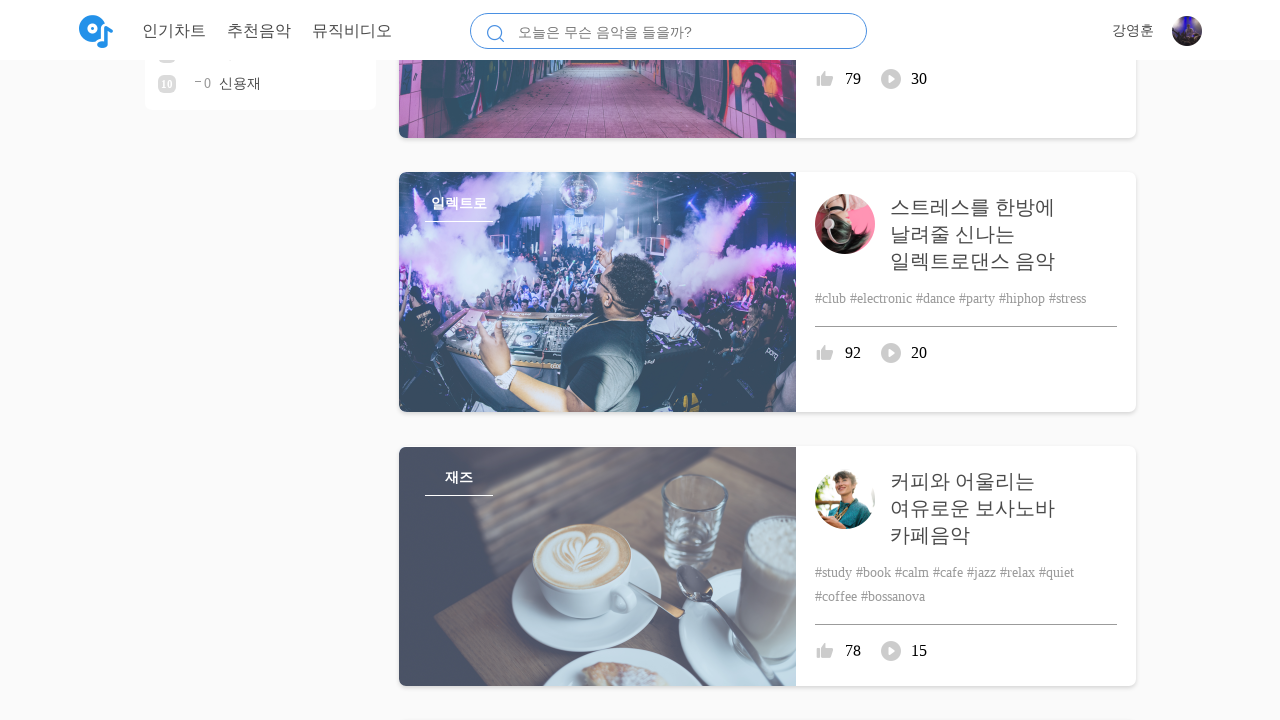

Retrieved updated scroll height to check for new content
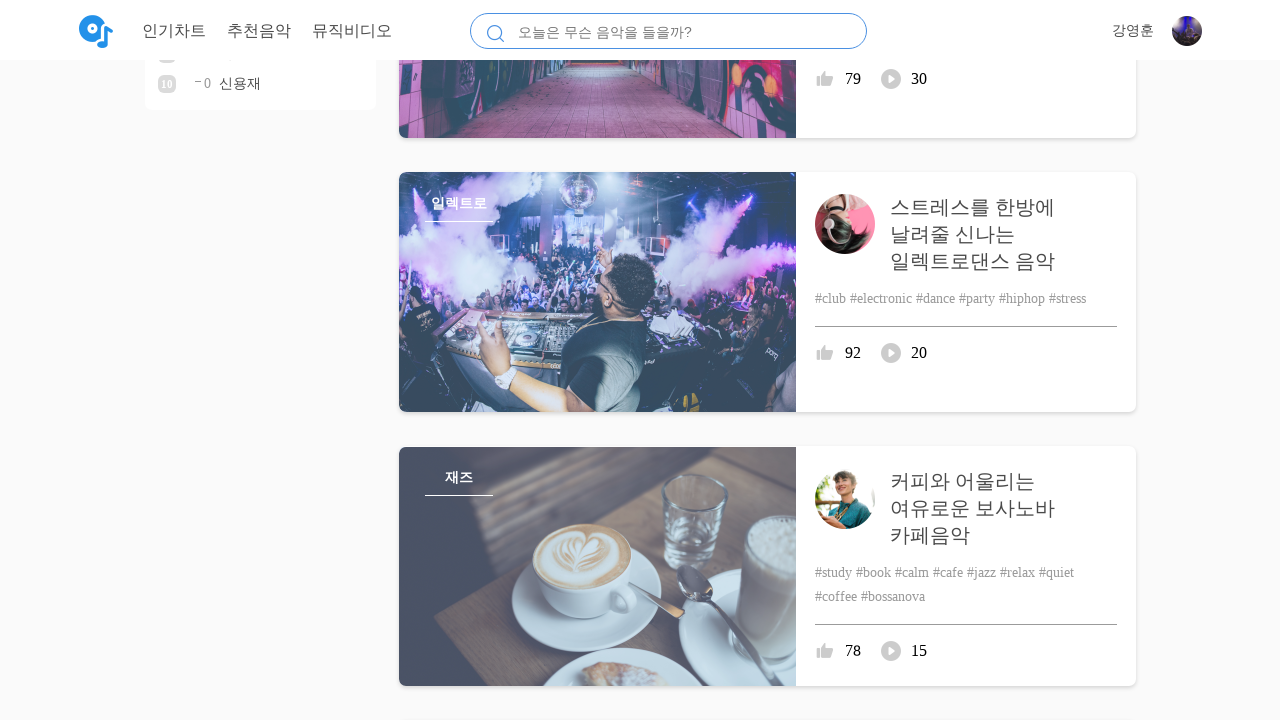

New content detected, continuing to scroll
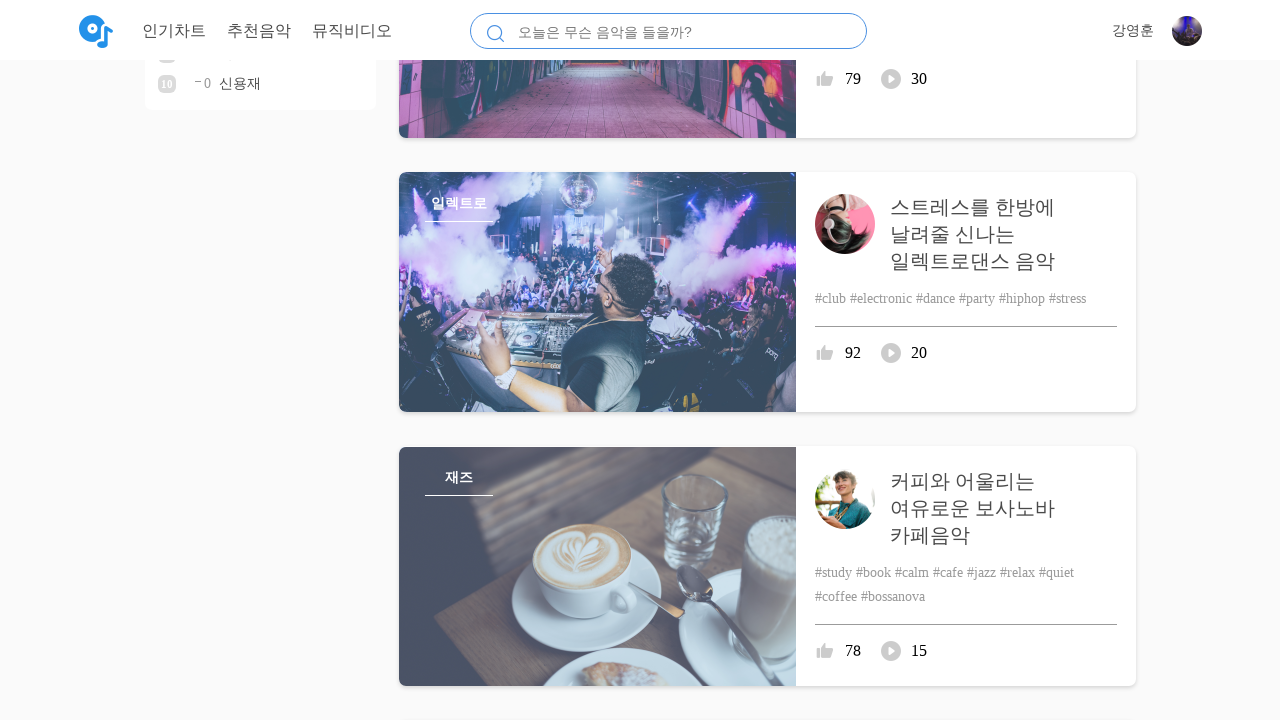

Scrolled to bottom of page
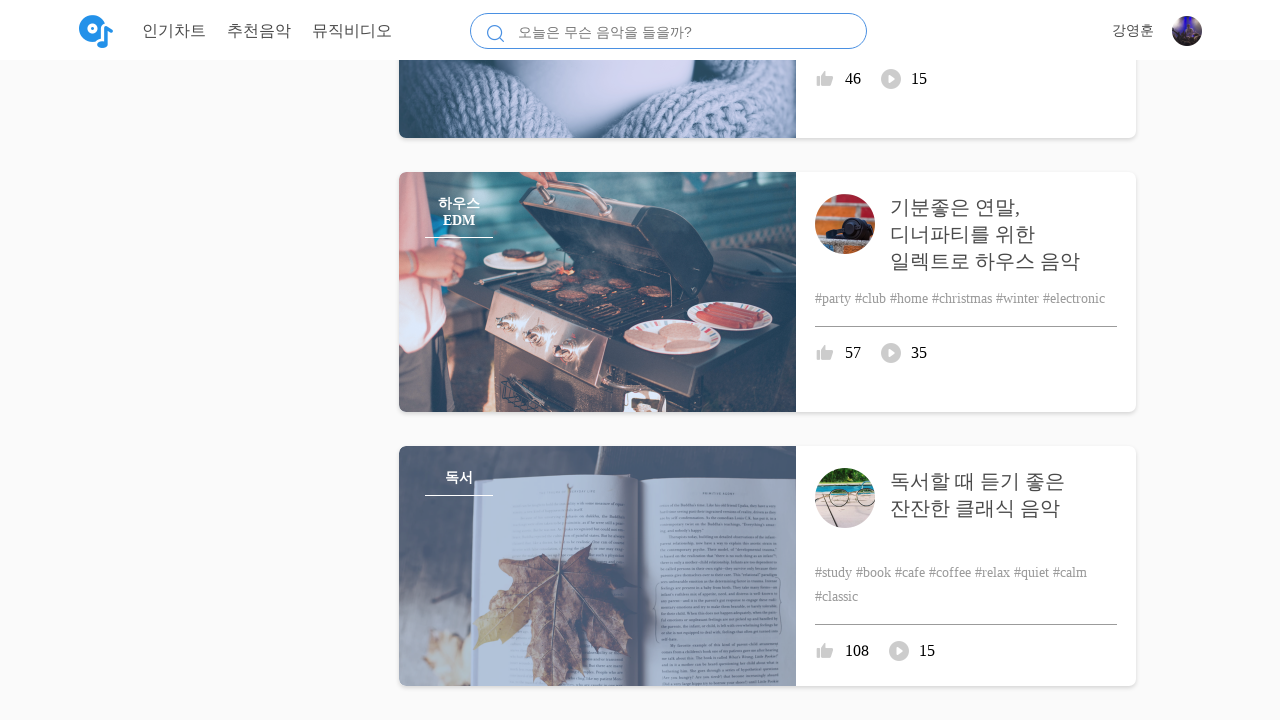

Waited 500ms for new content to load
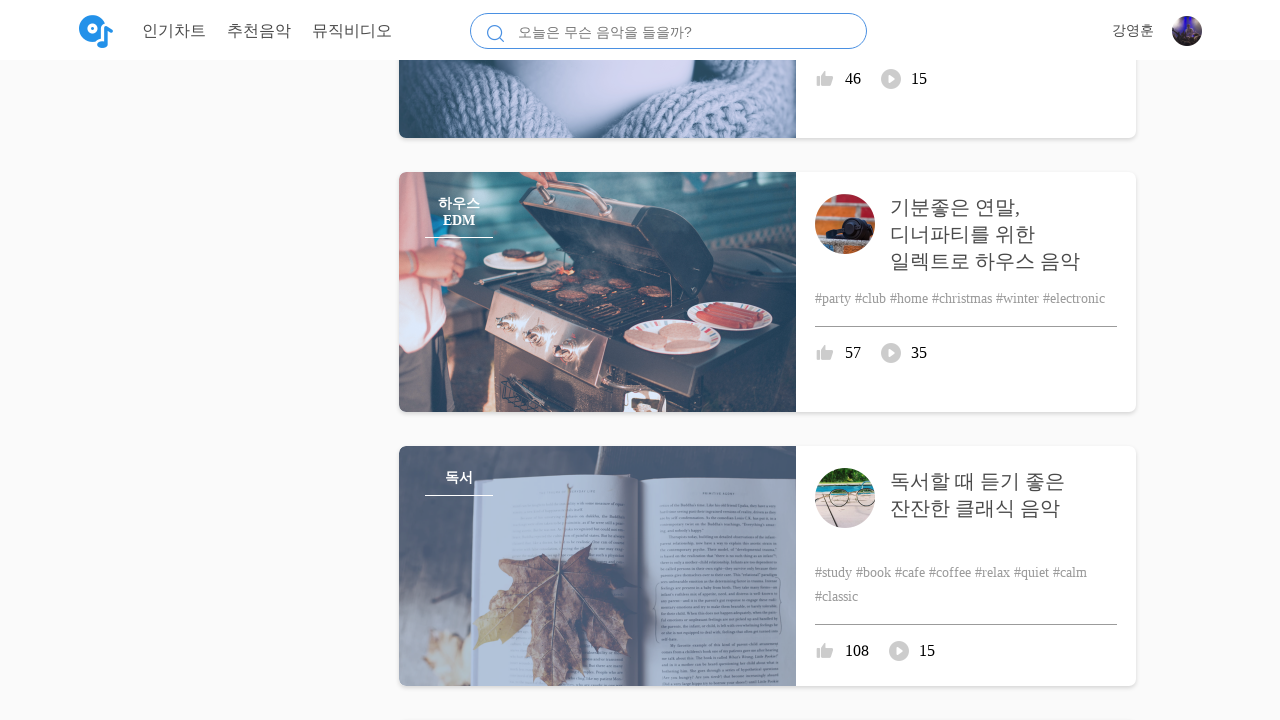

Retrieved updated scroll height to check for new content
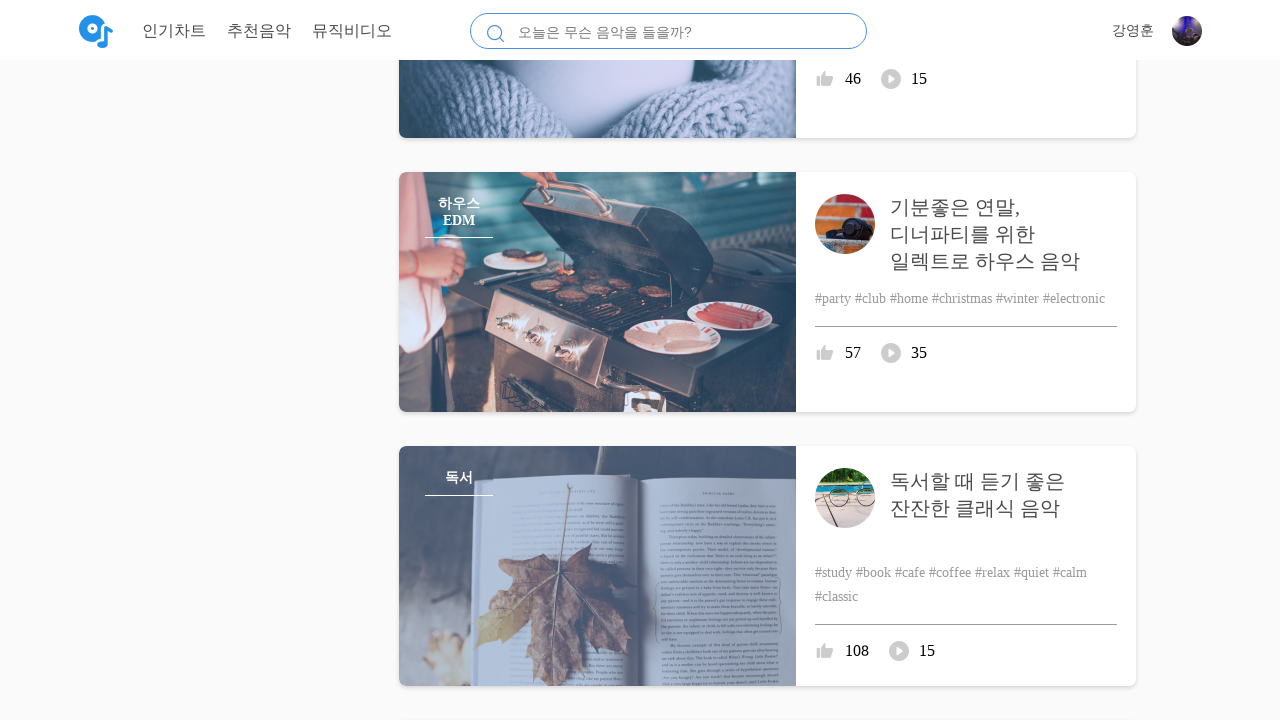

New content detected, continuing to scroll
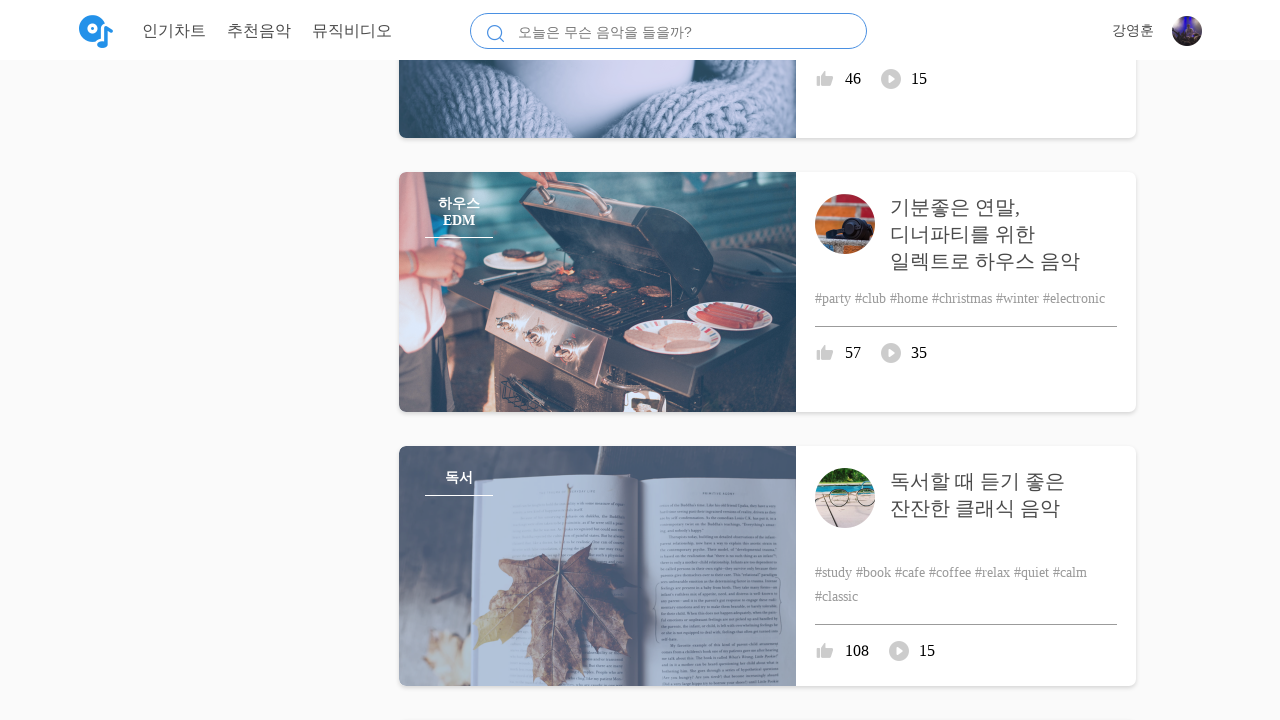

Scrolled to bottom of page
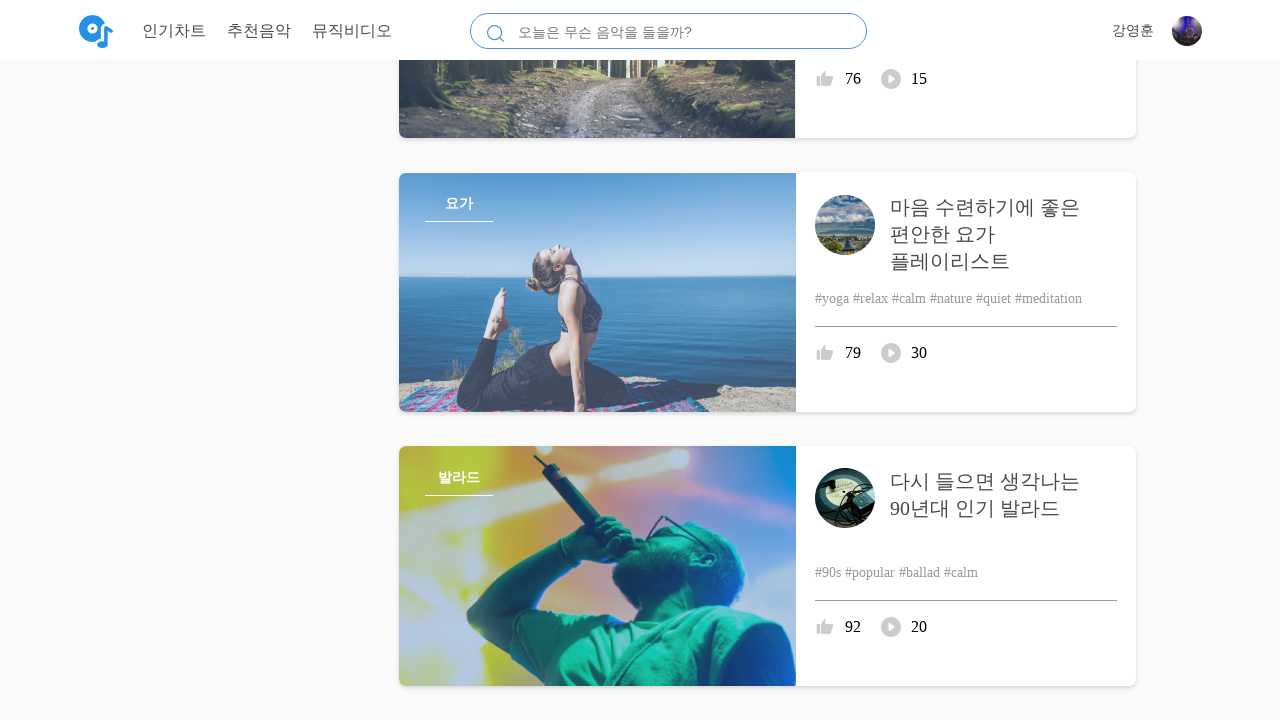

Waited 500ms for new content to load
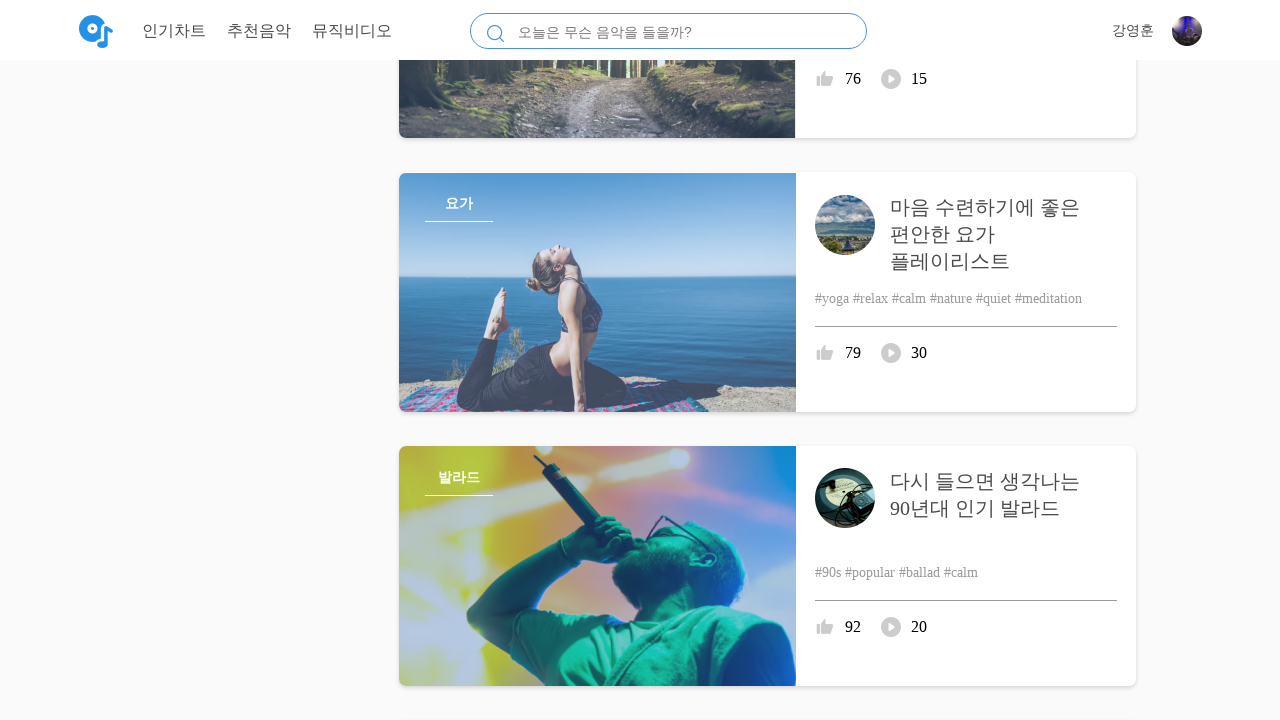

Retrieved updated scroll height to check for new content
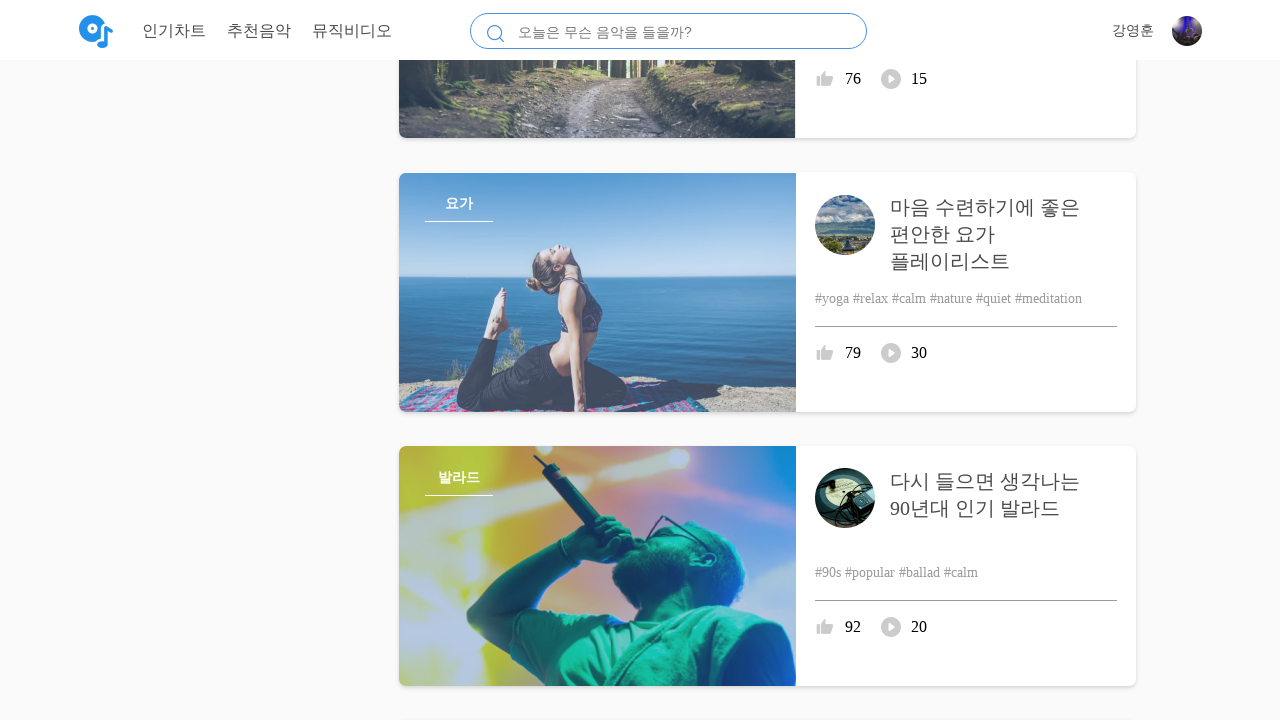

New content detected, continuing to scroll
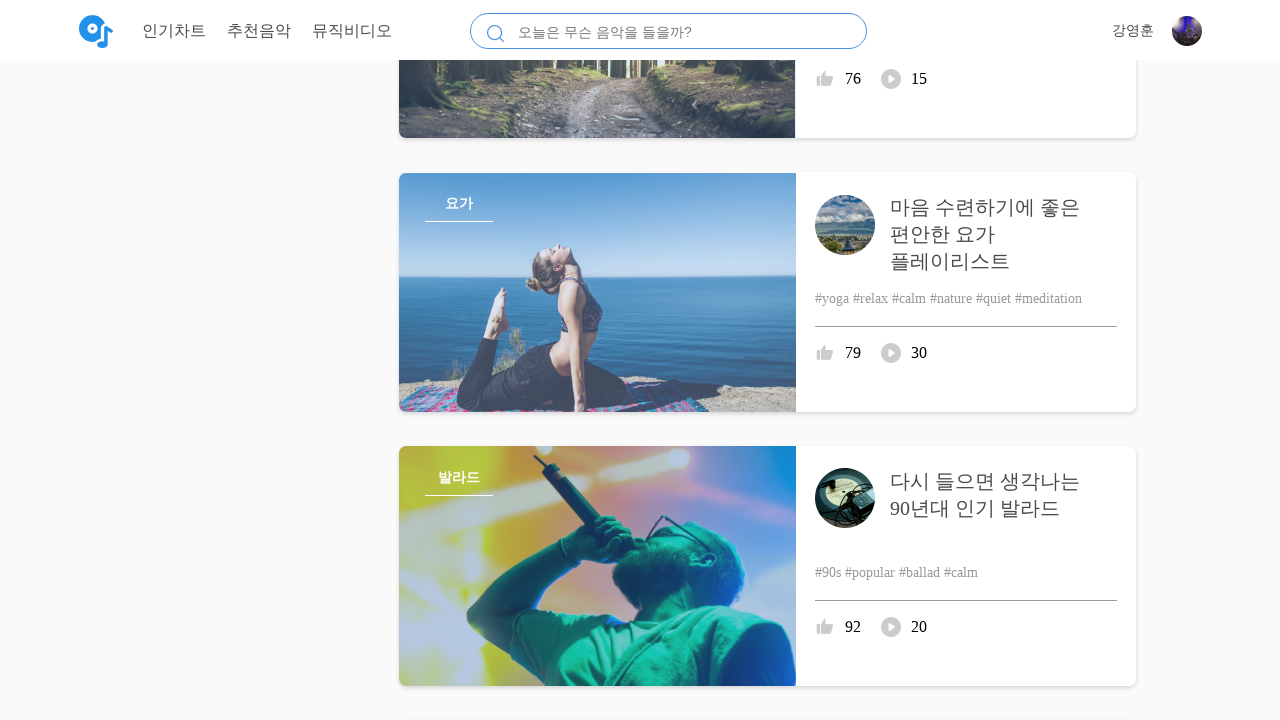

Scrolled to bottom of page
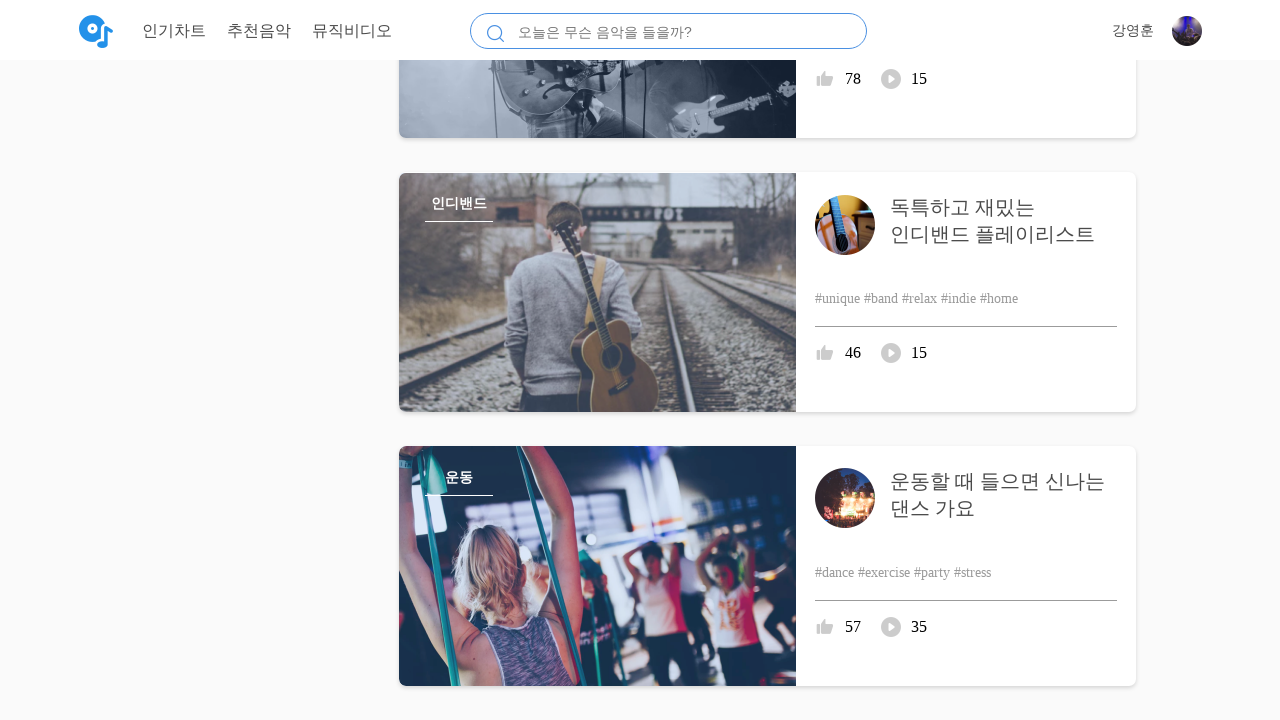

Waited 500ms for new content to load
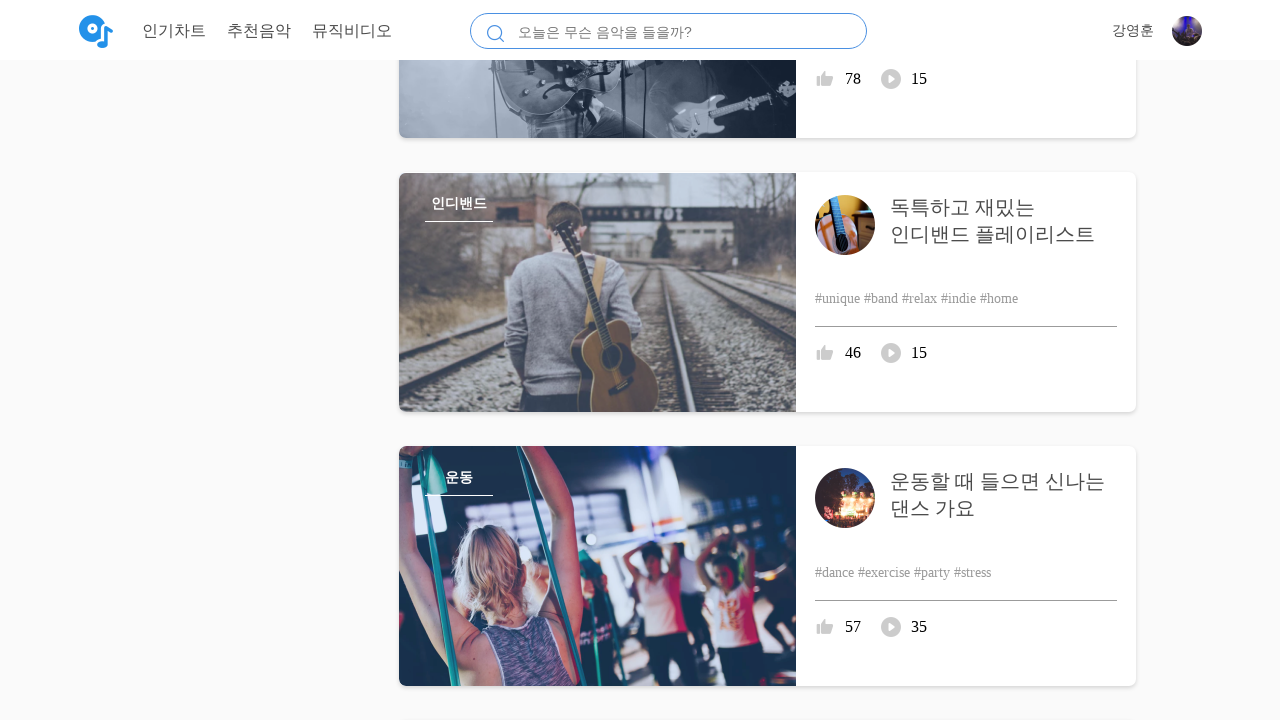

Retrieved updated scroll height to check for new content
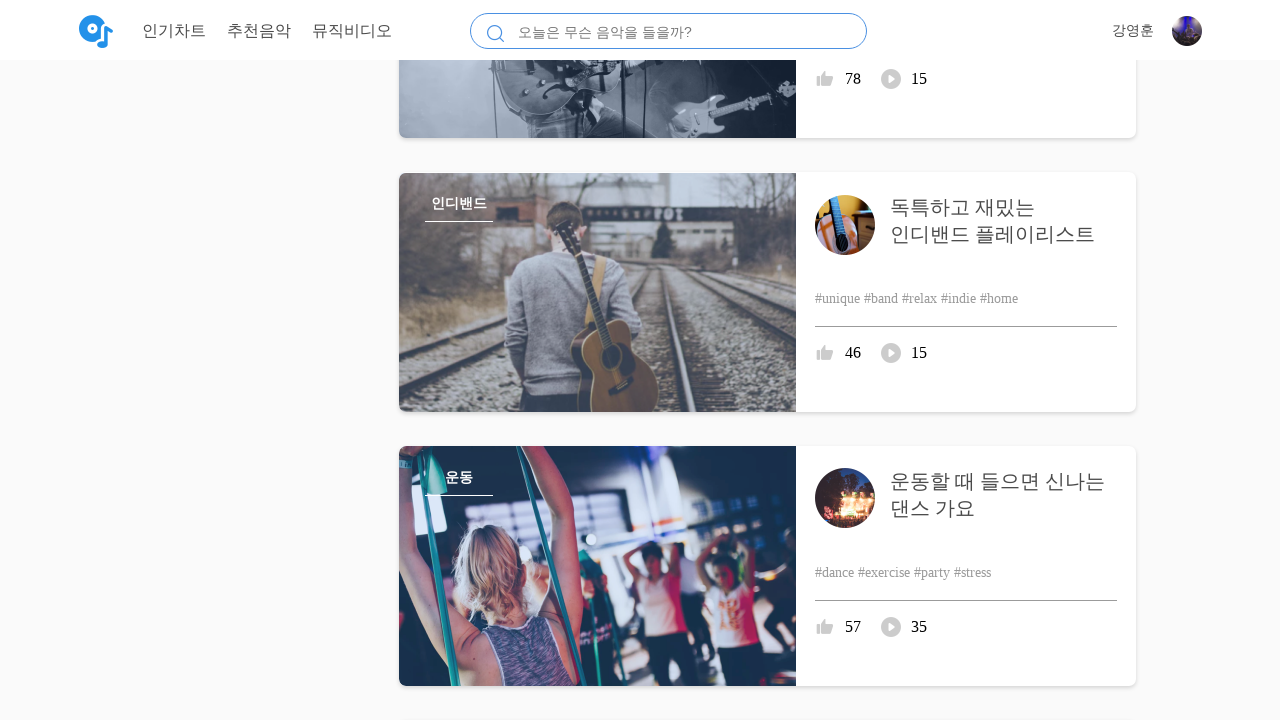

New content detected, continuing to scroll
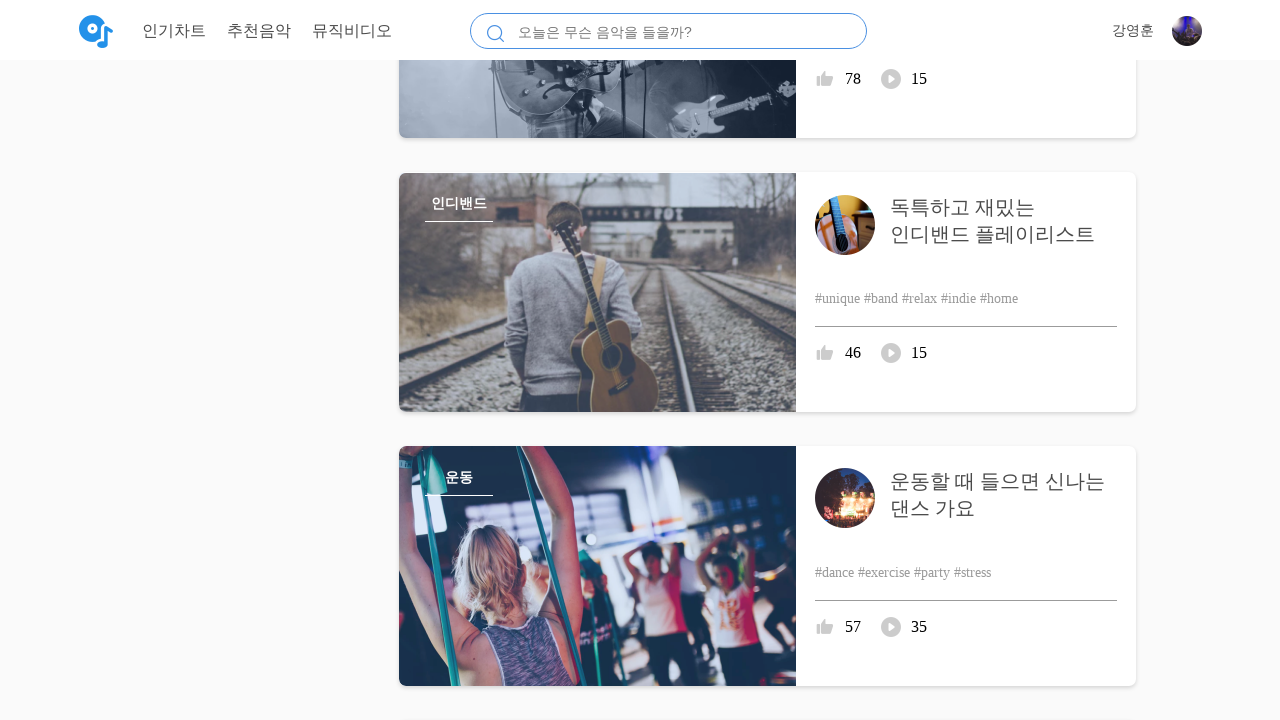

Scrolled to bottom of page
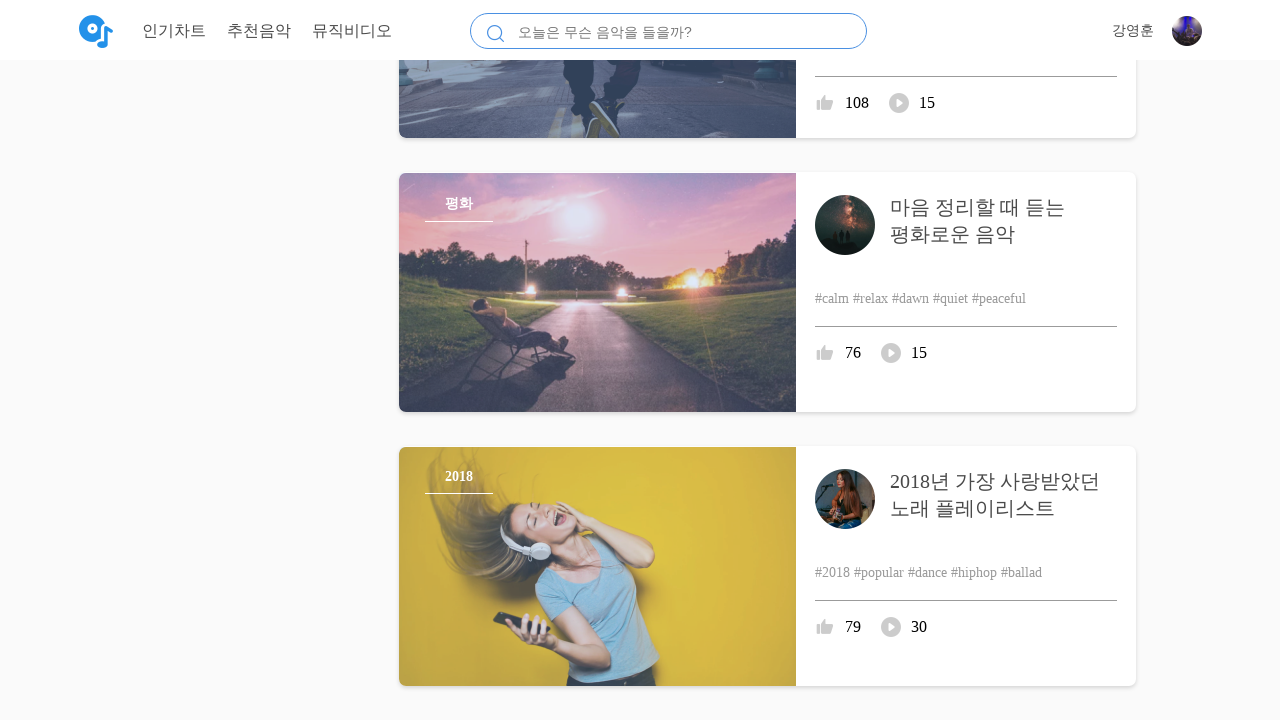

Waited 500ms for new content to load
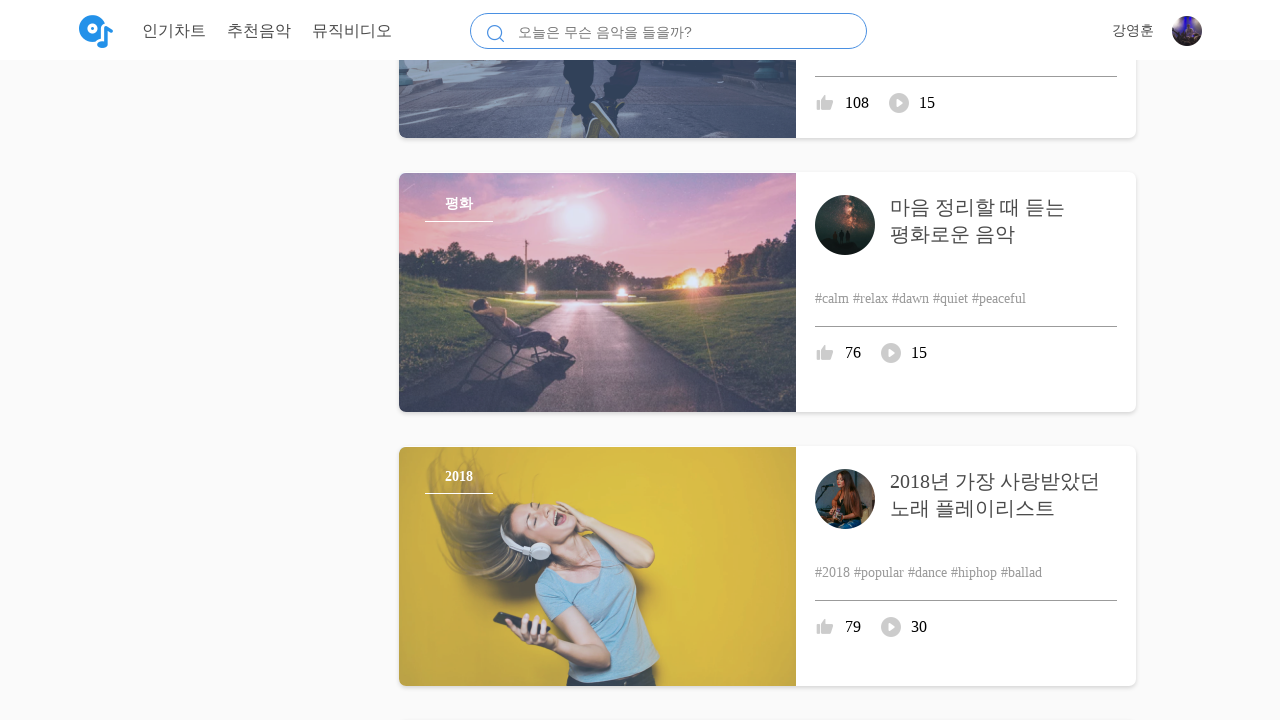

Retrieved updated scroll height to check for new content
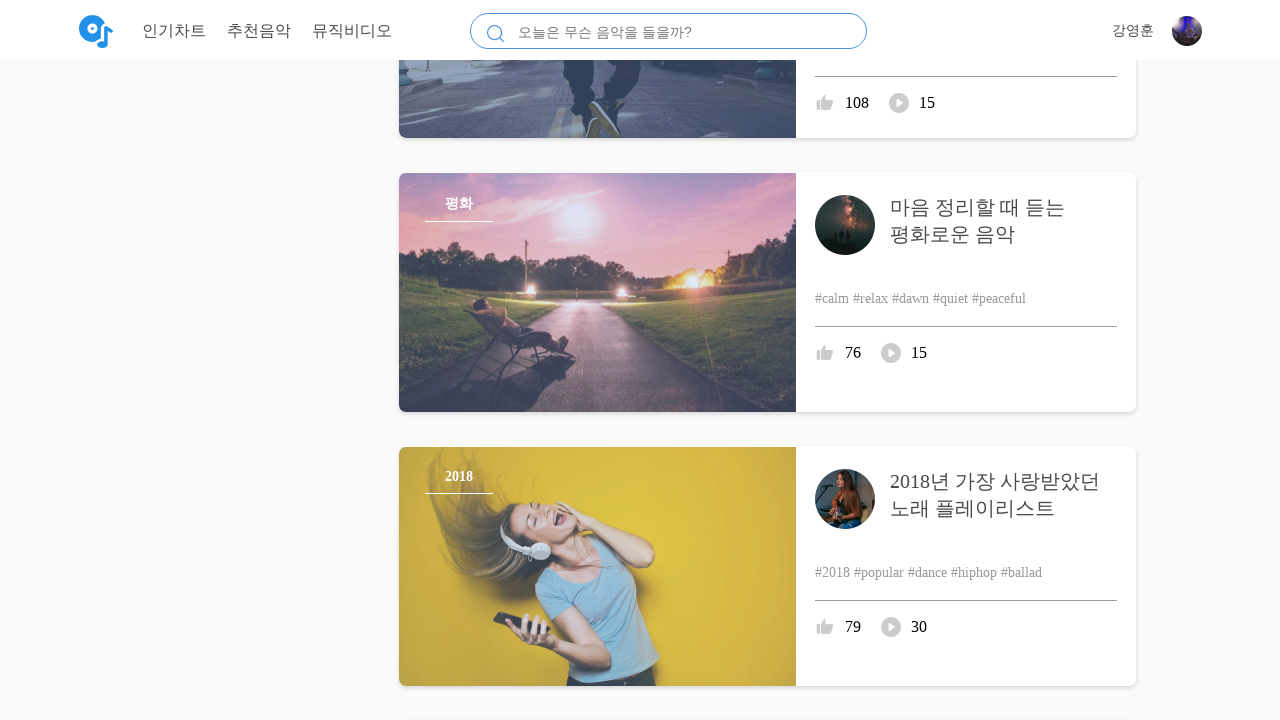

New content detected, continuing to scroll
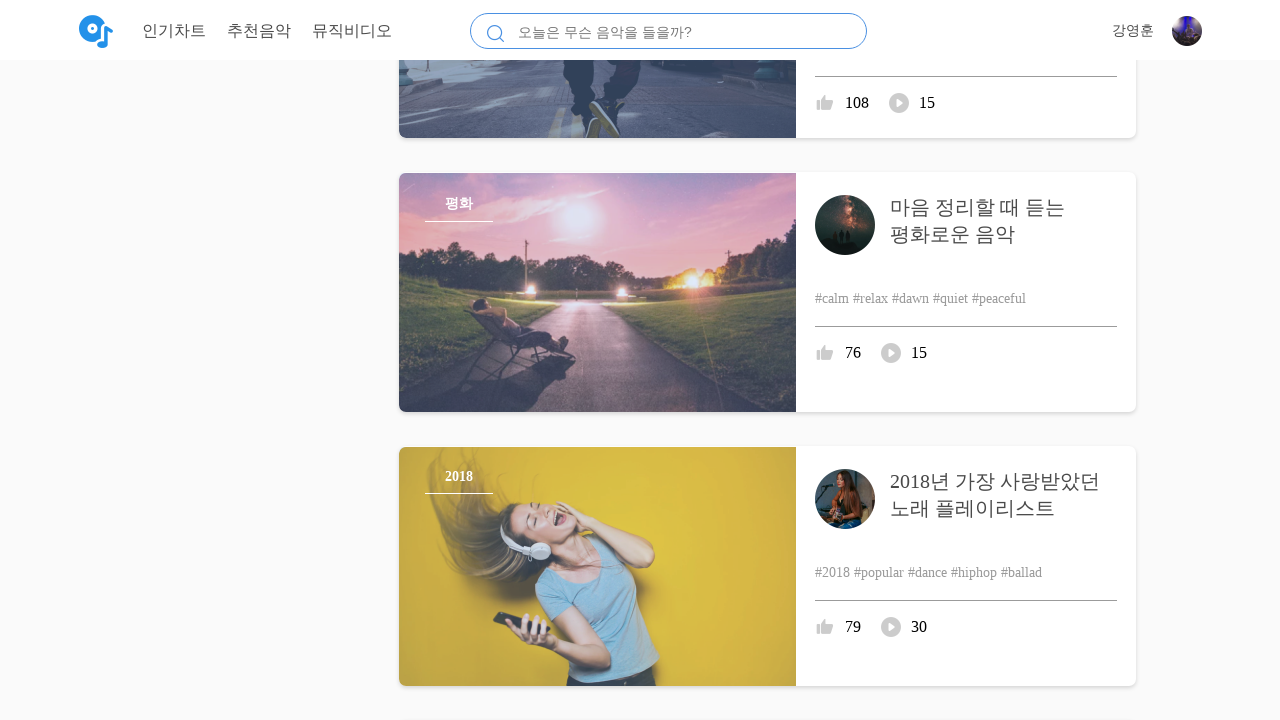

Scrolled to bottom of page
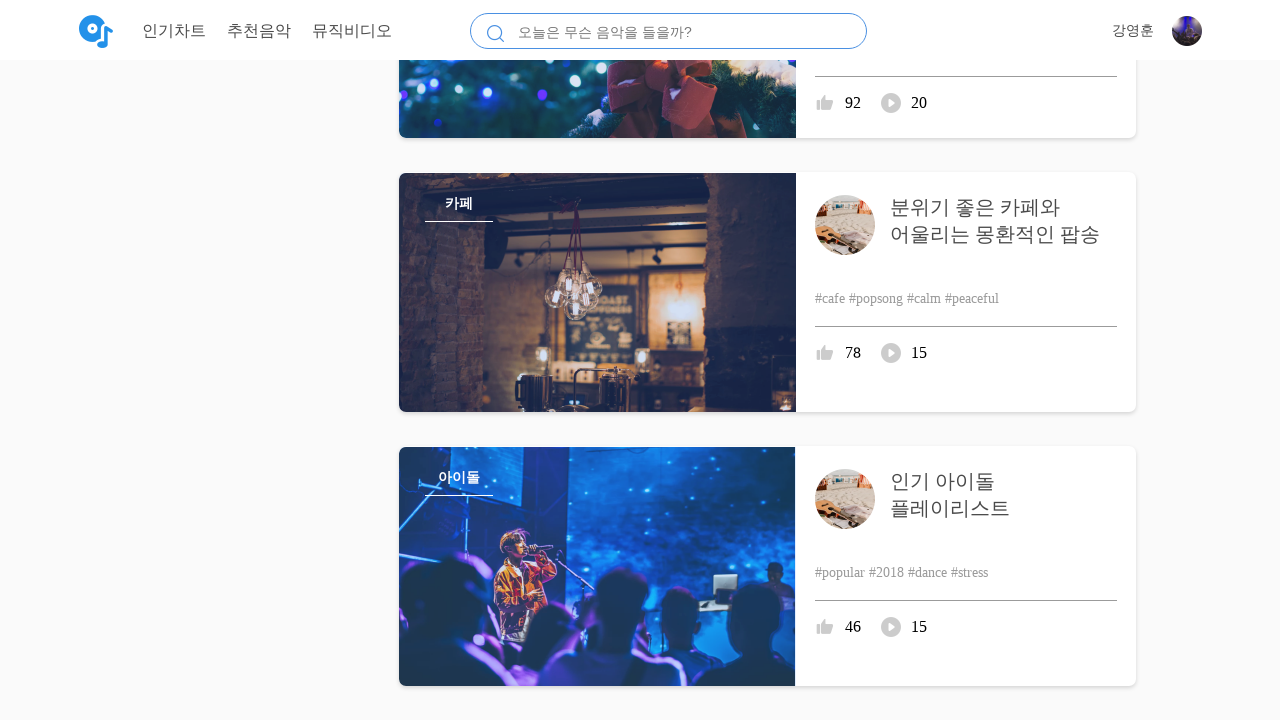

Waited 500ms for new content to load
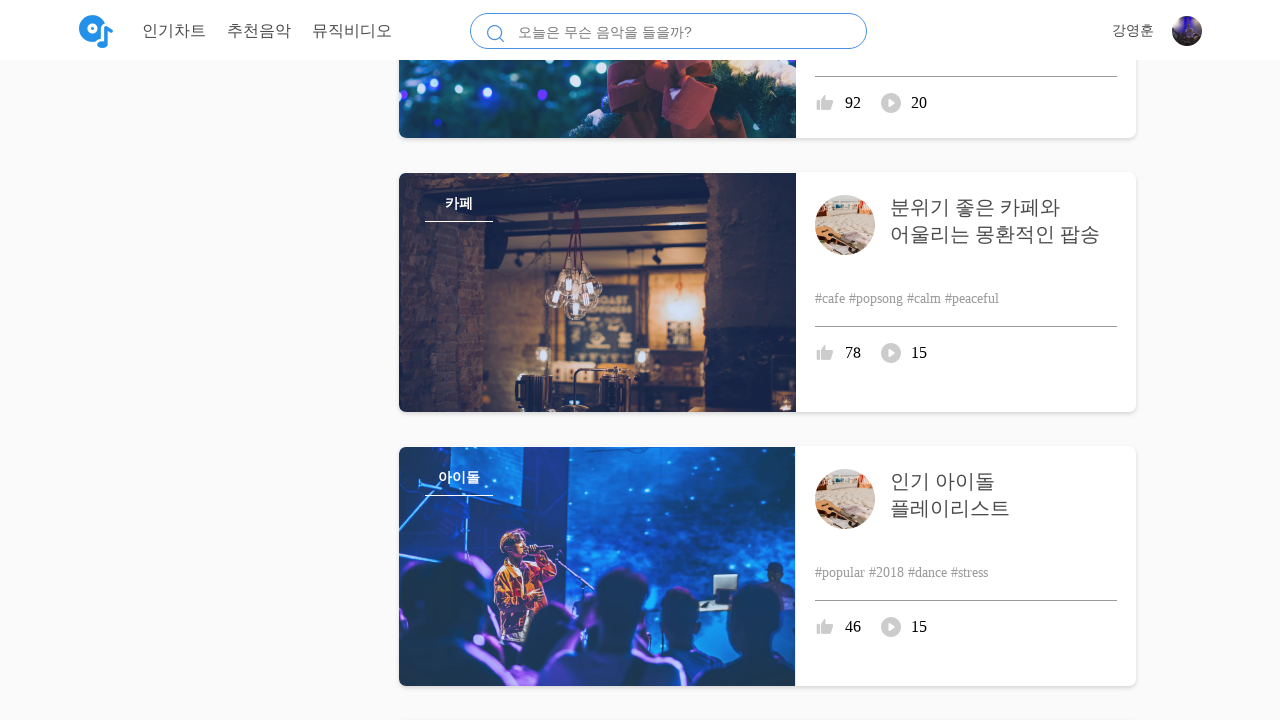

Retrieved updated scroll height to check for new content
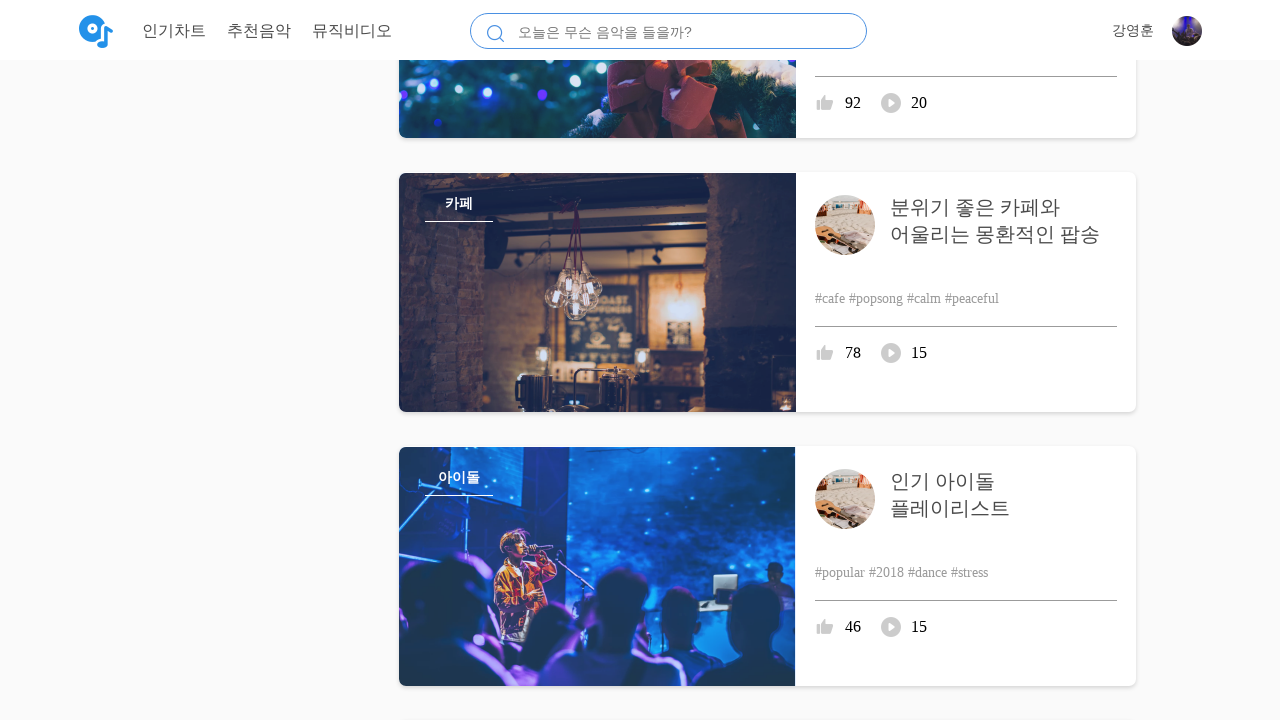

New content detected, continuing to scroll
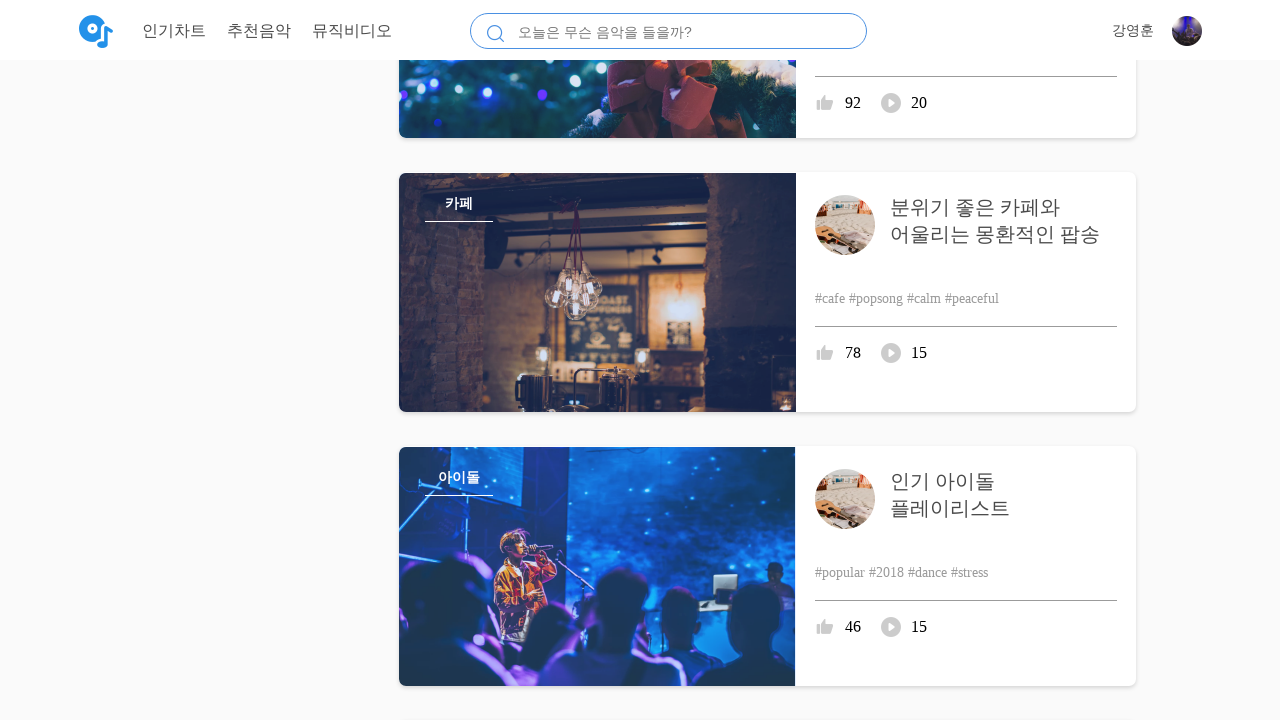

Scrolled to bottom of page
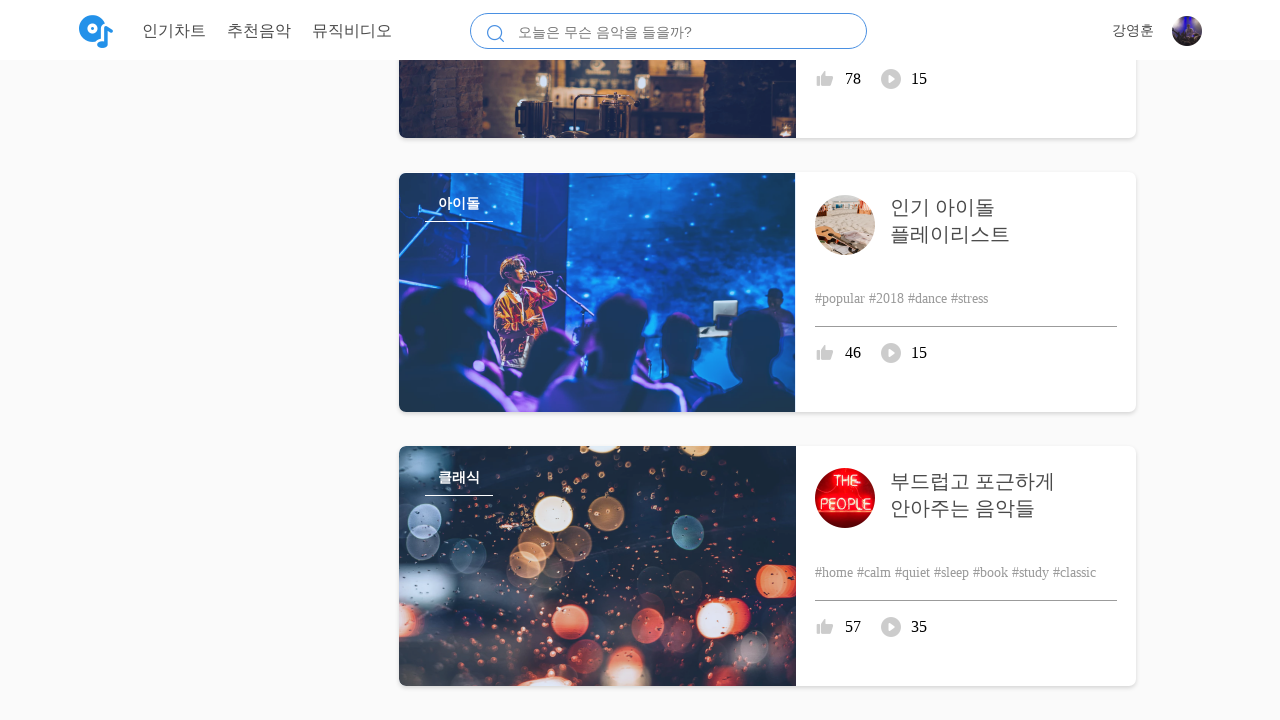

Waited 500ms for new content to load
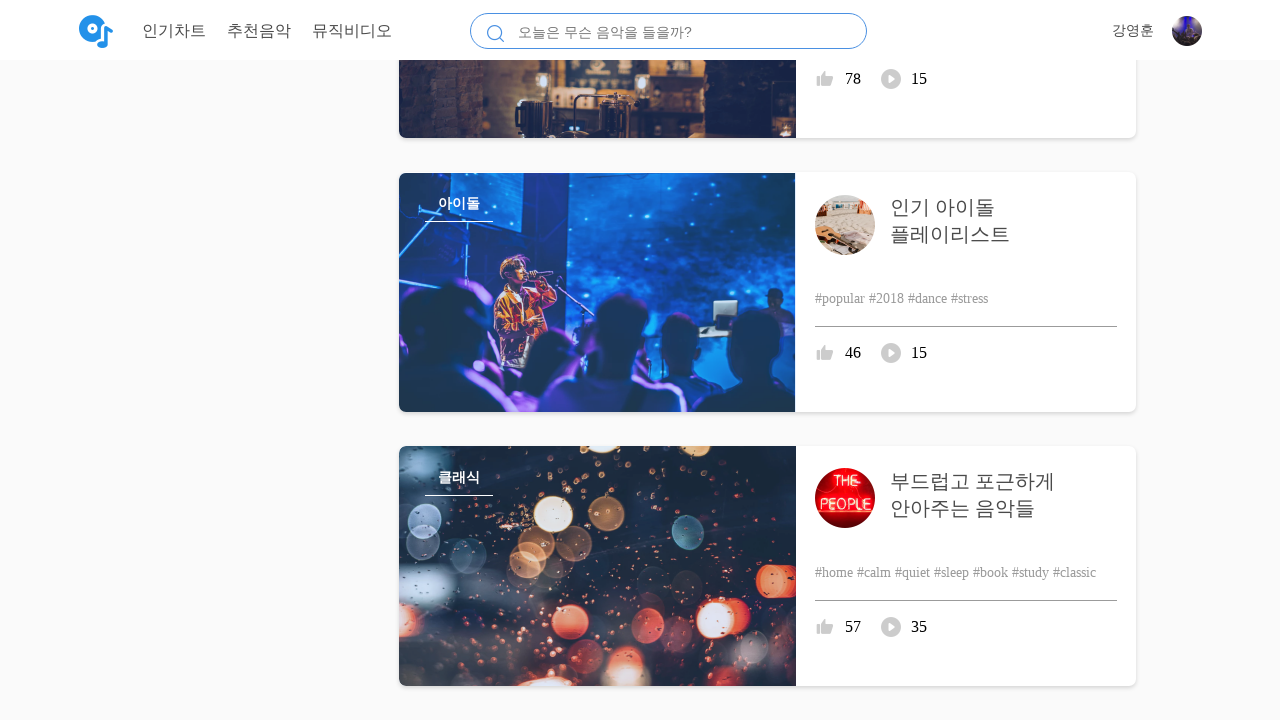

Retrieved updated scroll height to check for new content
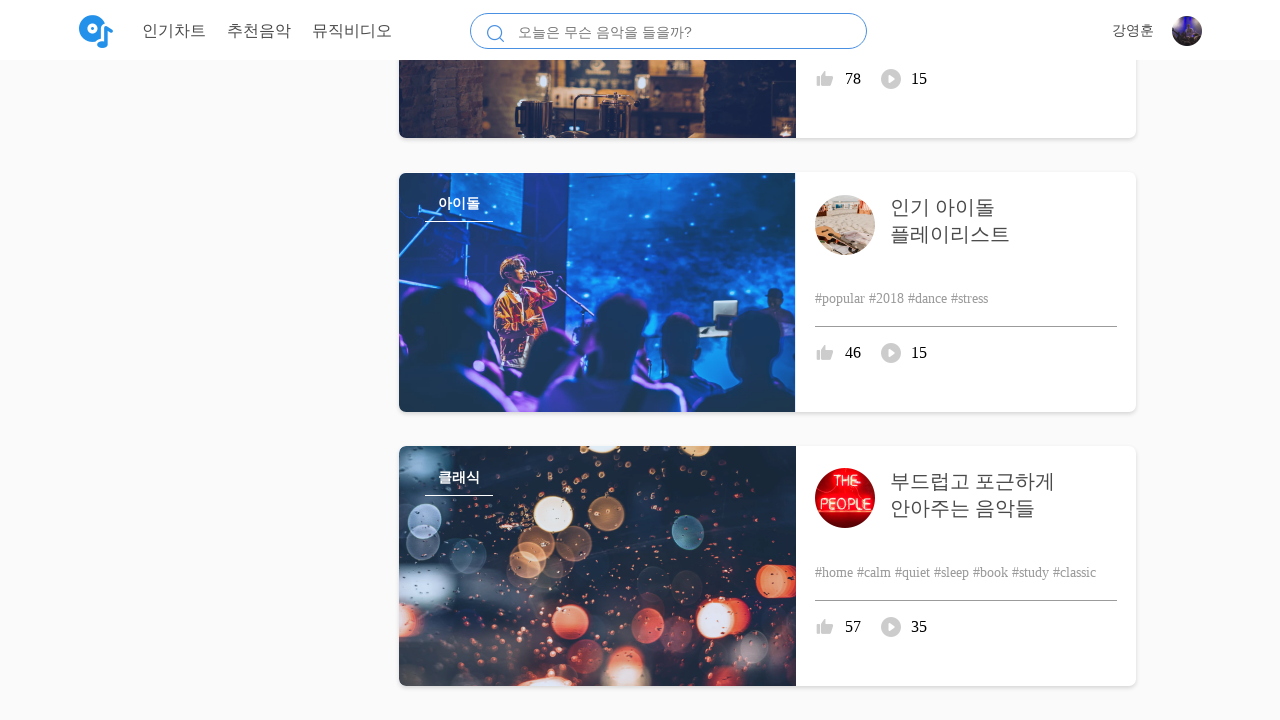

No new content loaded - infinite scroll completed
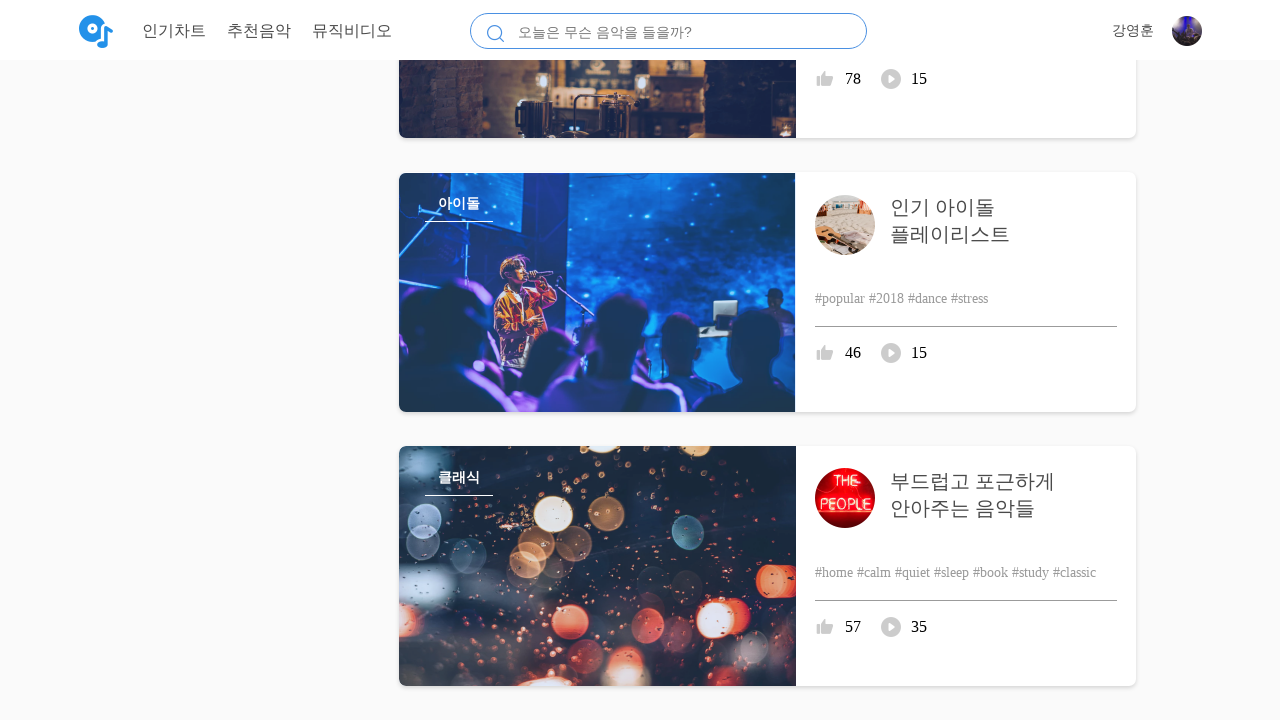

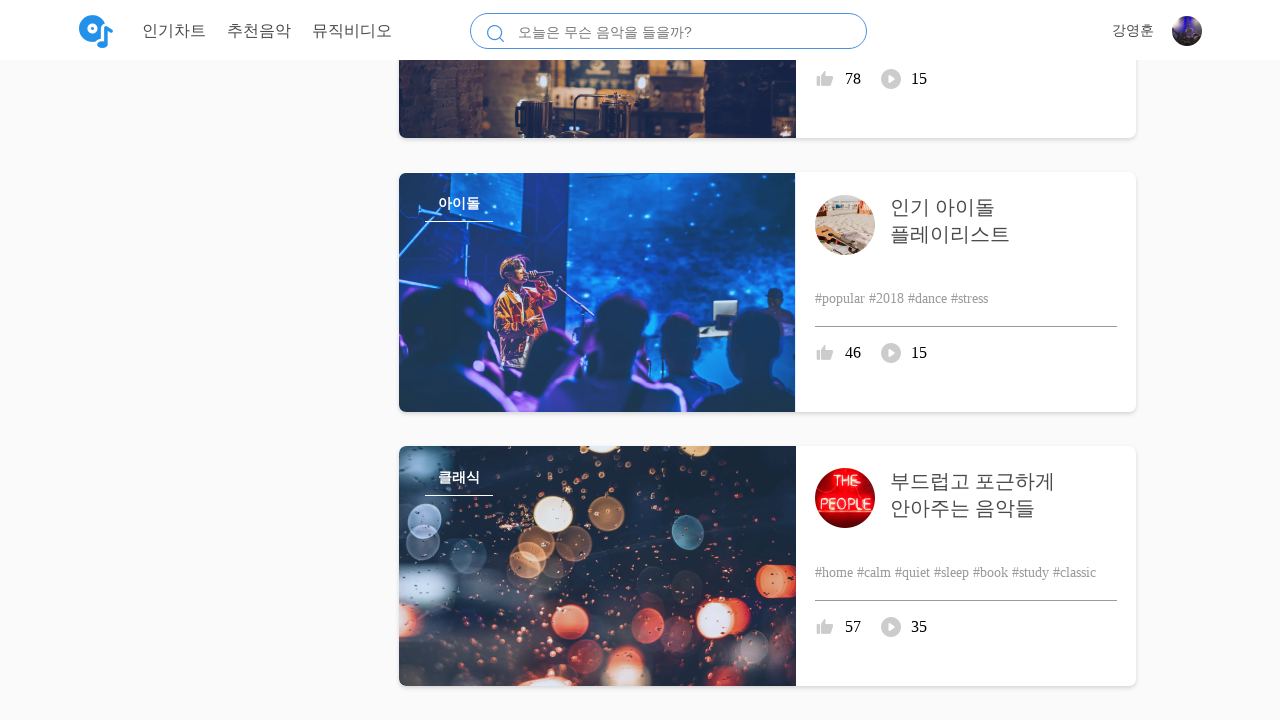